Tests JavaScript alert handling by clicking the JS Alert button and accepting the alert dialog that appears

Starting URL: https://the-internet.herokuapp.com/javascript_alerts

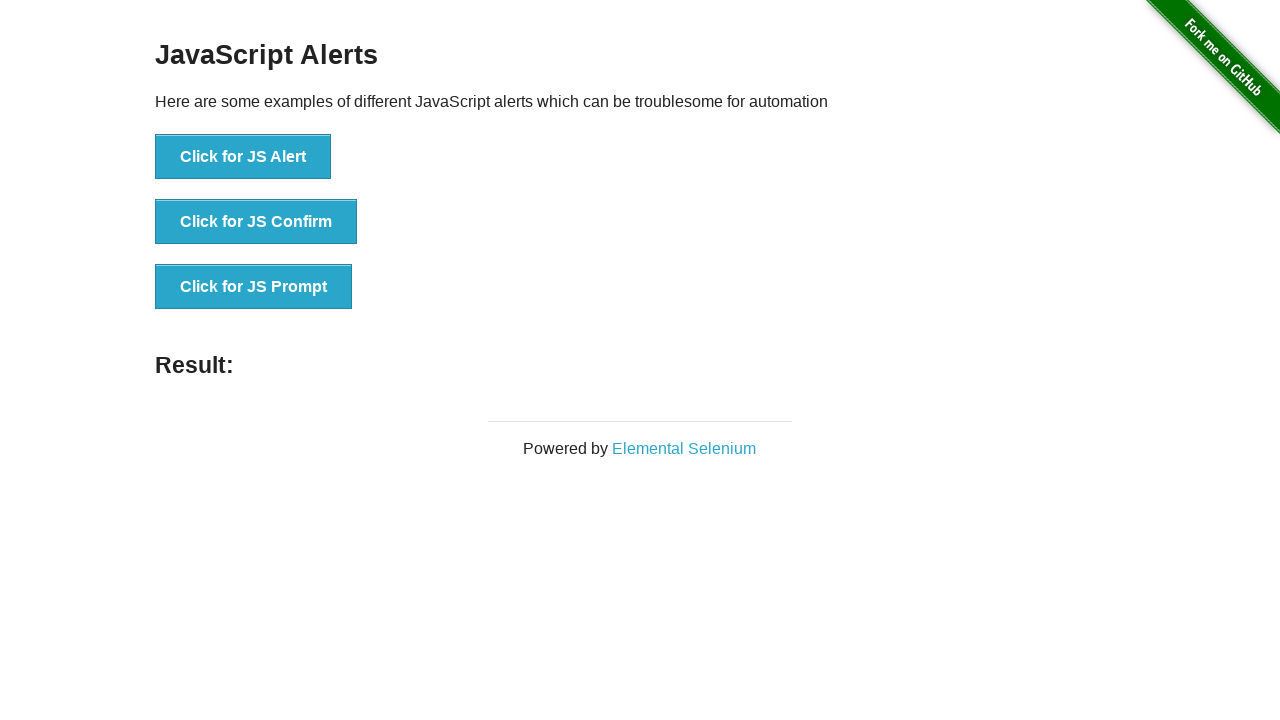

Clicked the JS Alert button at (243, 157) on xpath=//*[text()='Click for JS Alert']
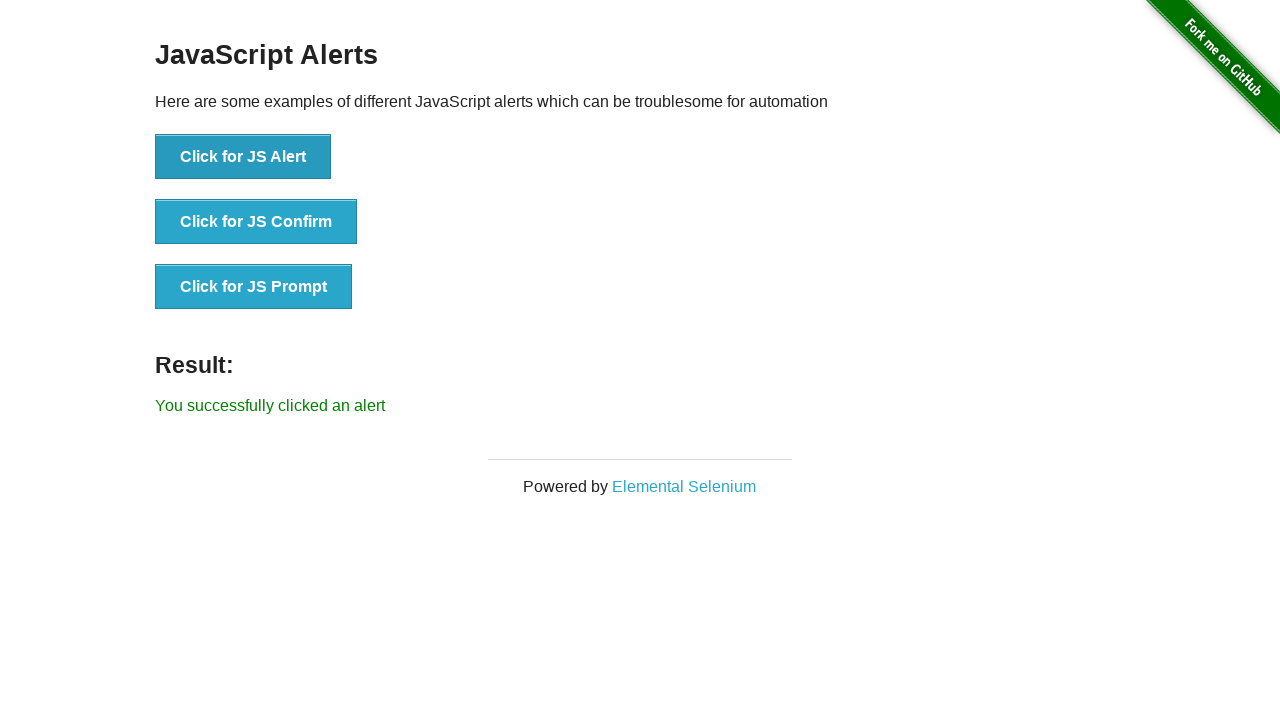

Set up dialog handler to accept alerts
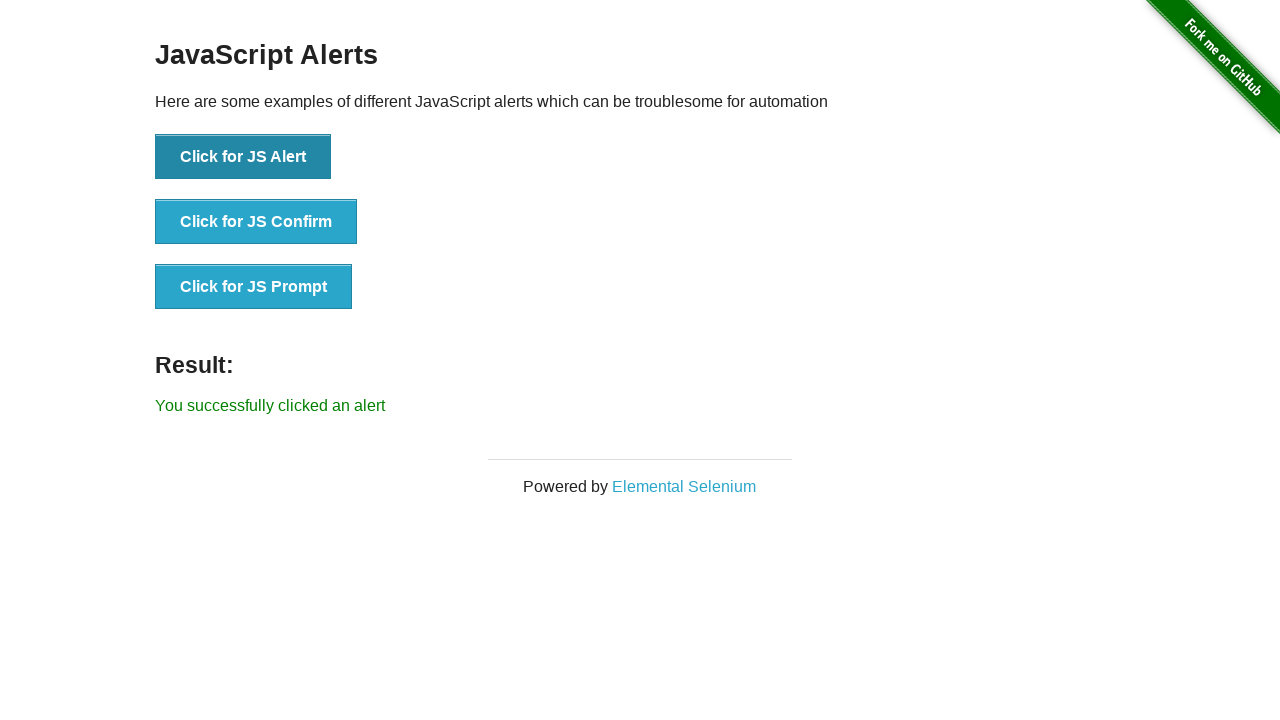

Clicked the JS Alert button to trigger the alert dialog at (243, 157) on button:has-text('Click for JS Alert')
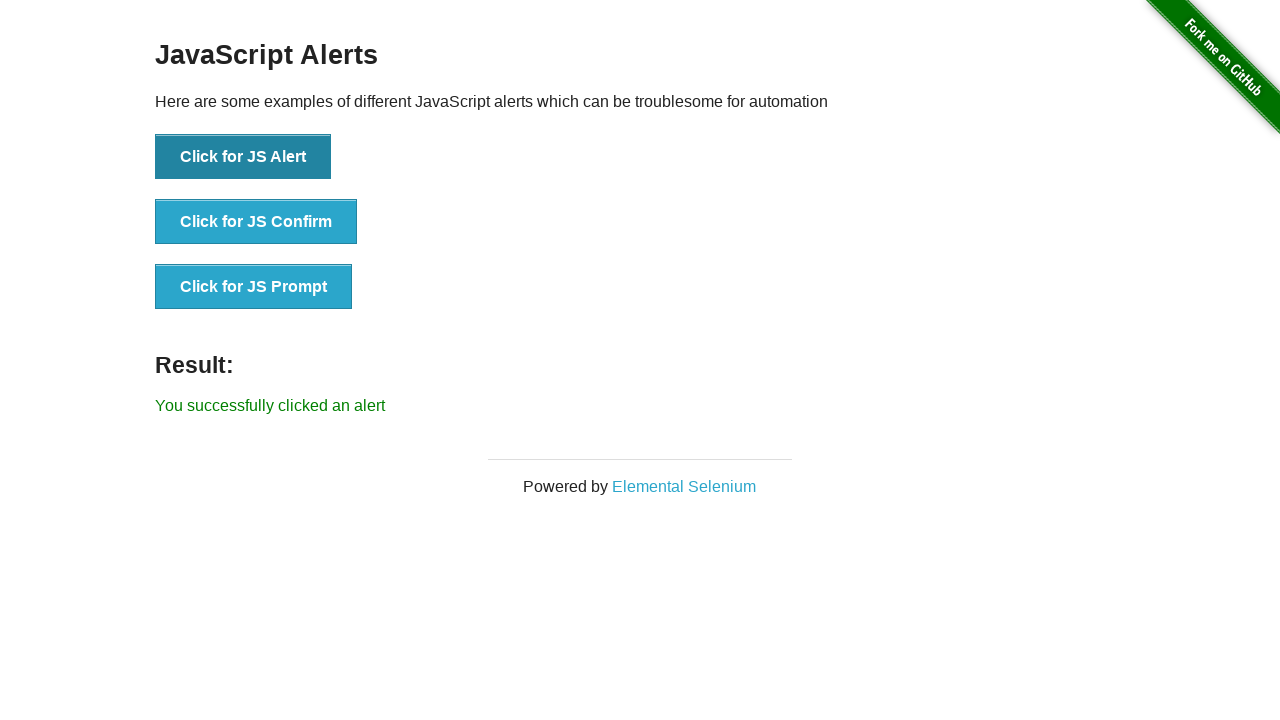

Alert dialog was accepted and result message appeared
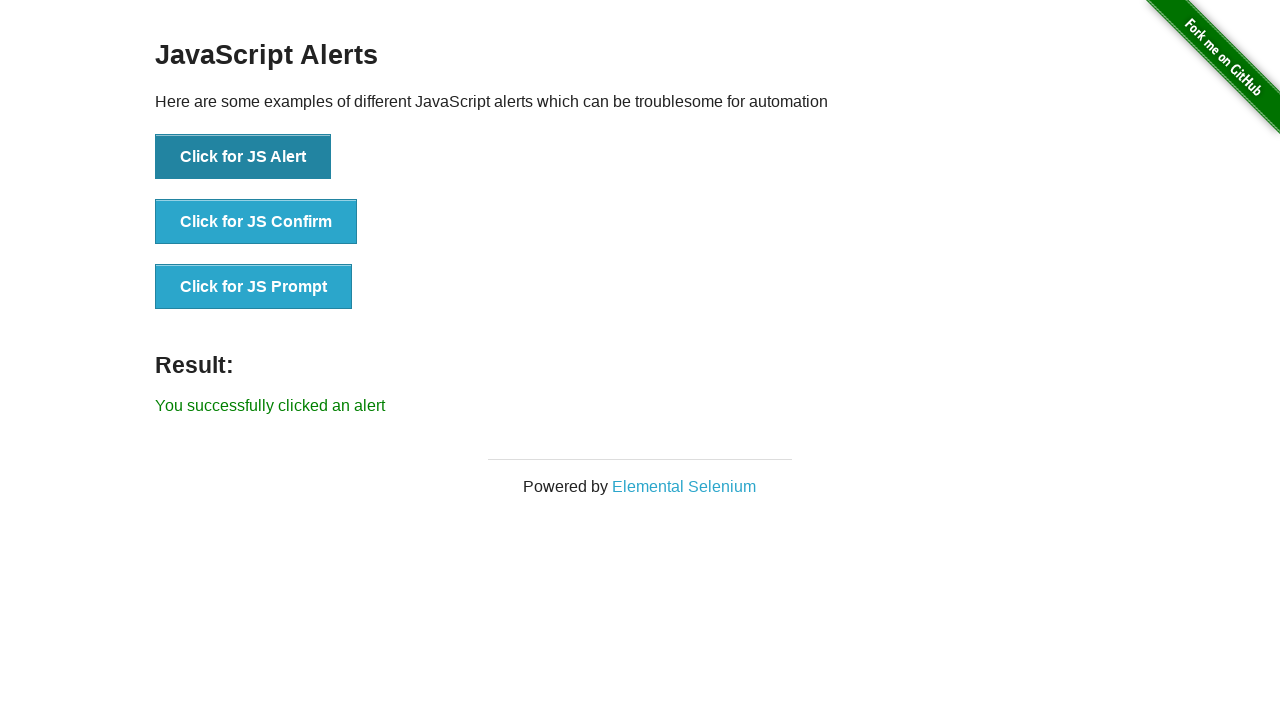

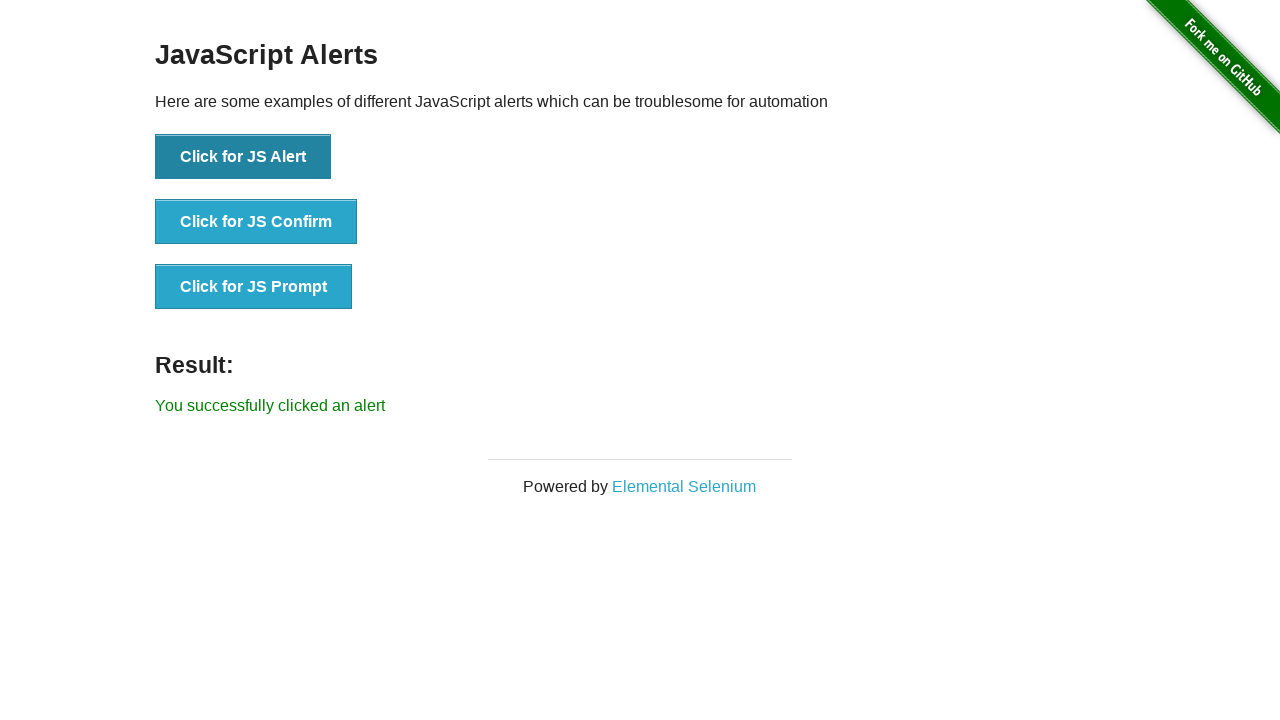